Tests checkbox functionality by verifying initial state, selecting Option 2 and Option 3, and verifying the result message displays correctly

Starting URL: https://kristinek.github.io/site/examples/actions

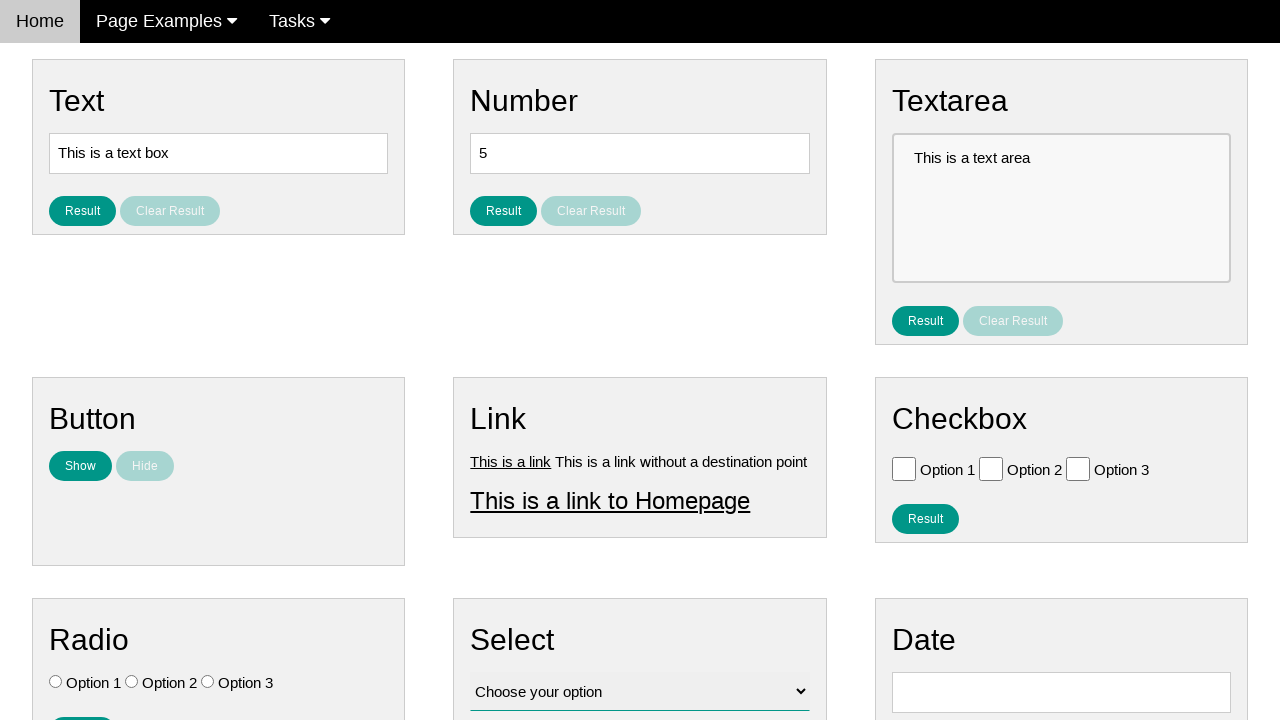

Navigated to checkbox actions example page
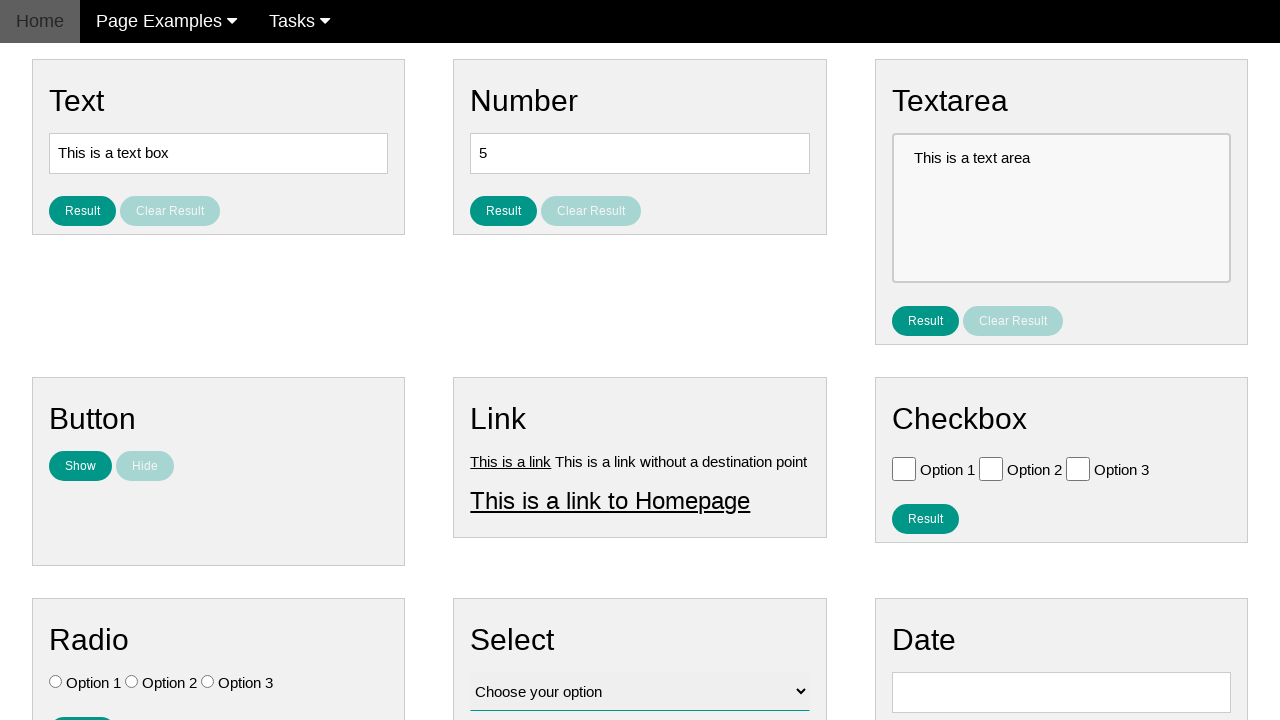

Located all checkbox elements on the page
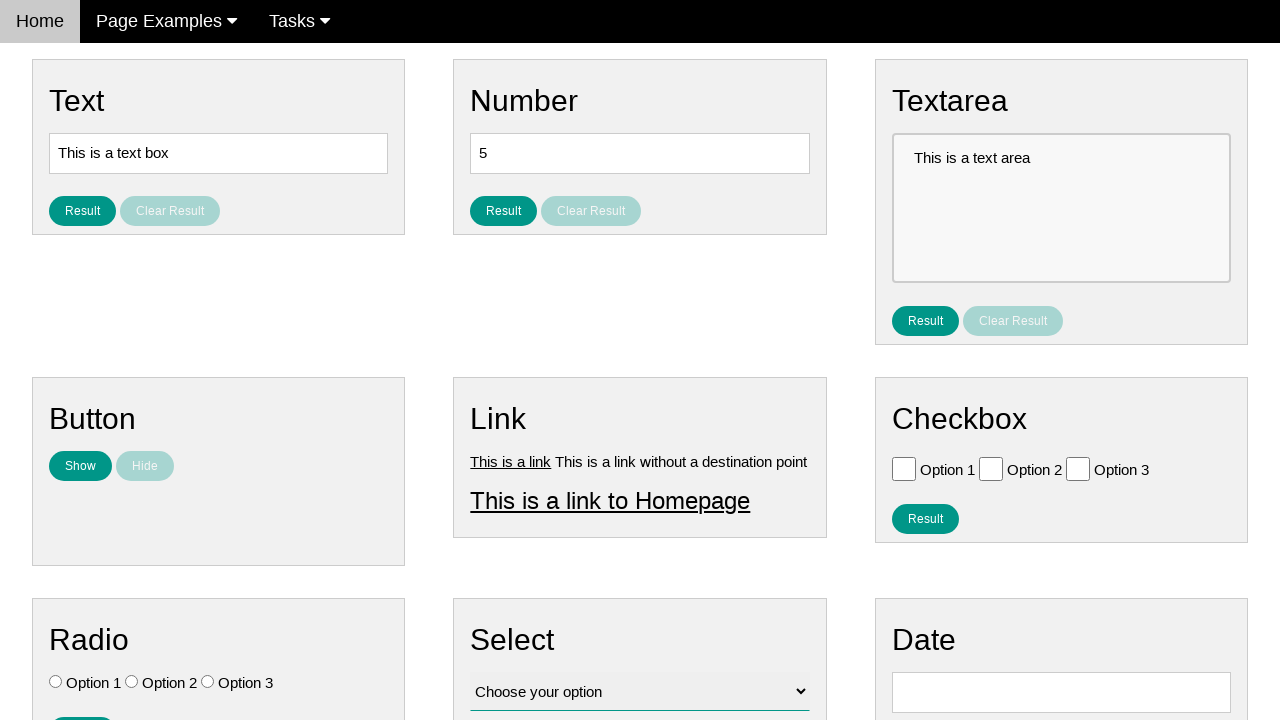

Verified checkbox 1 is initially unchecked
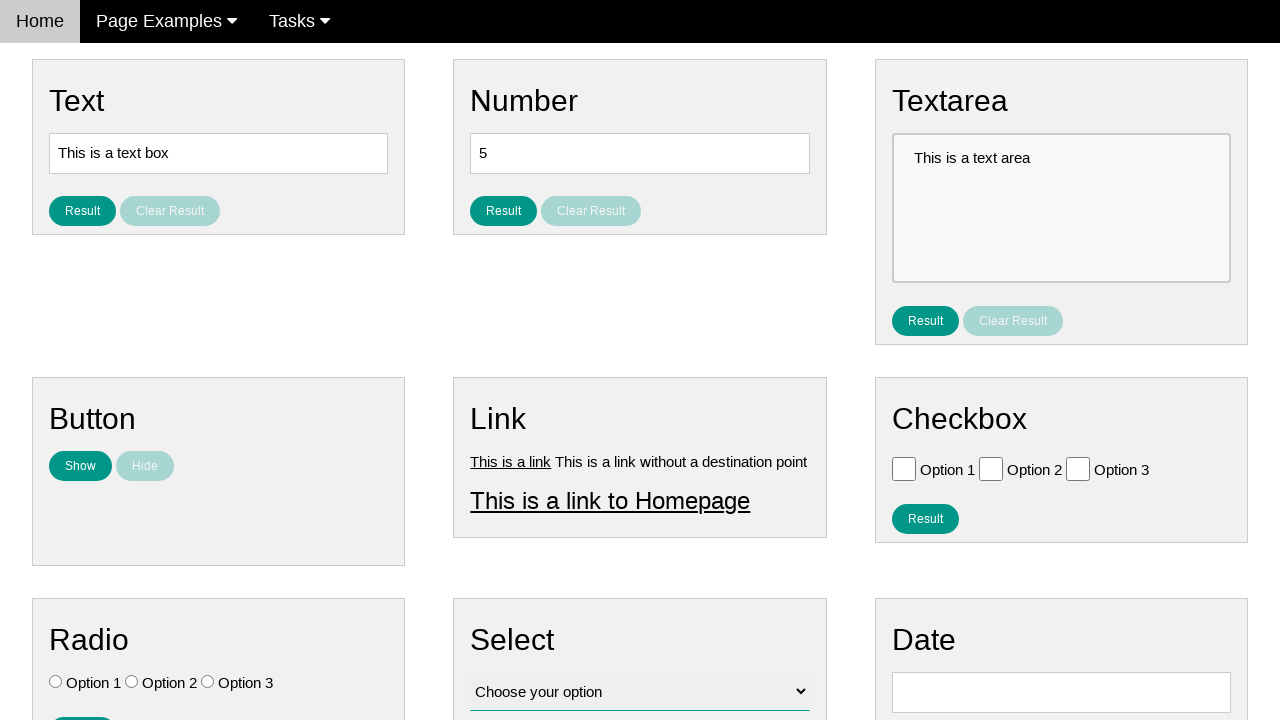

Verified checkbox 2 is initially unchecked
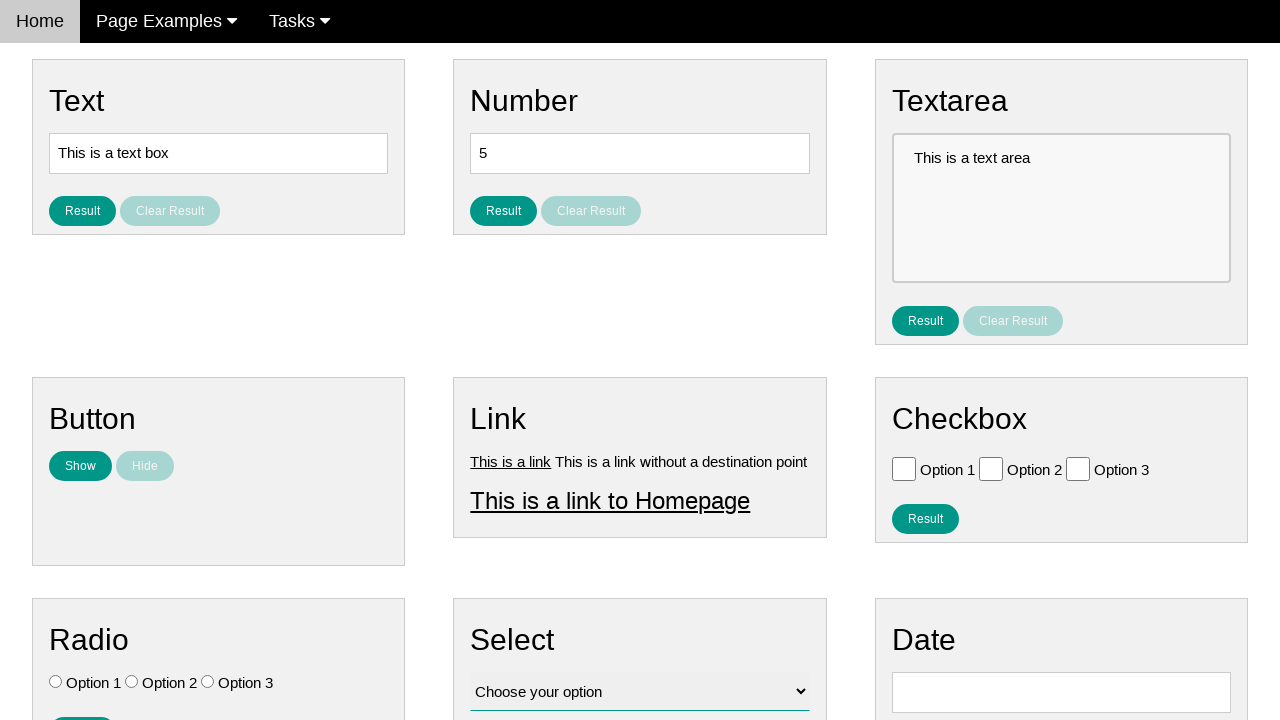

Verified checkbox 3 is initially unchecked
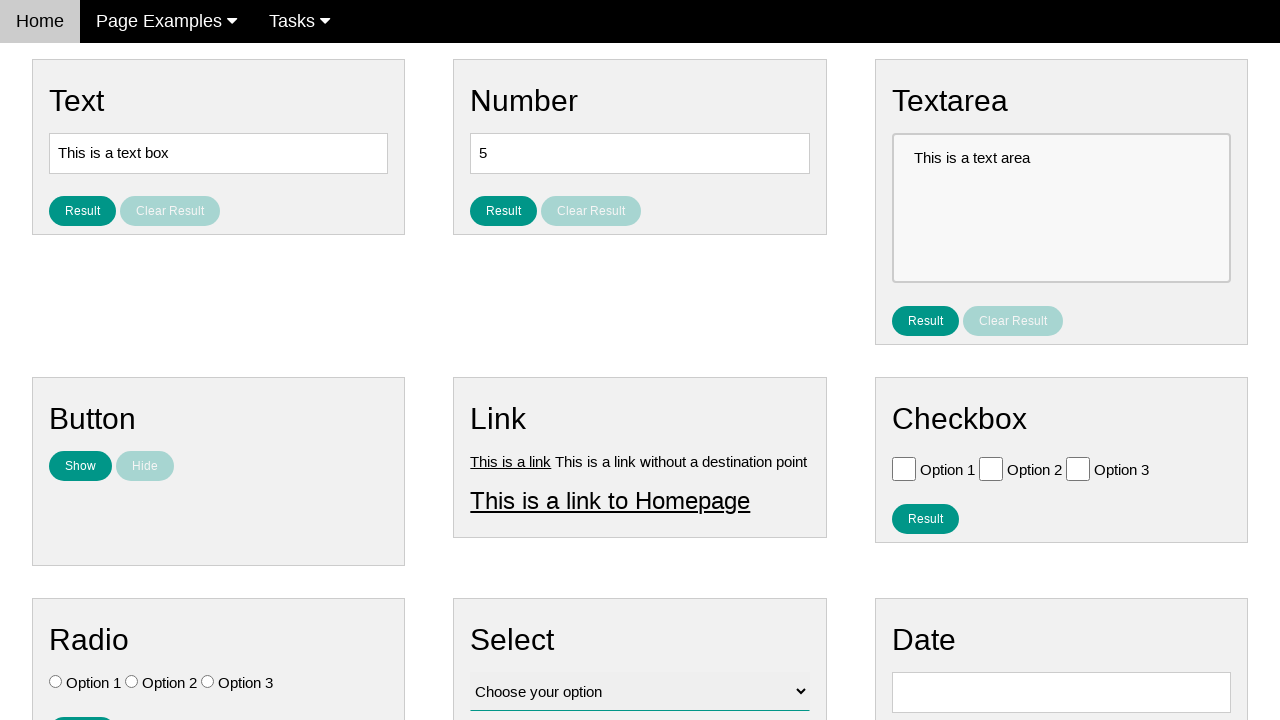

Selected Option 2 checkbox at (991, 468) on input[type='checkbox'][value='Option 2']
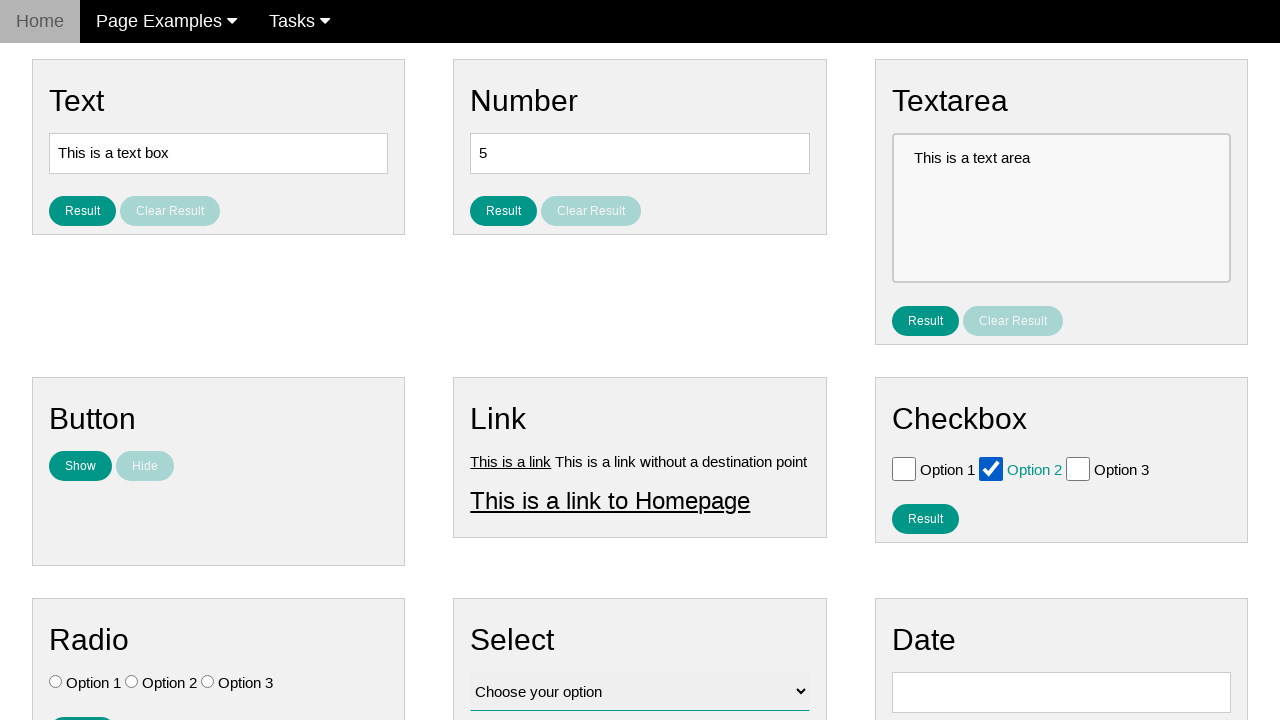

Selected Option 3 checkbox at (1078, 468) on input[type='checkbox'][value='Option 3']
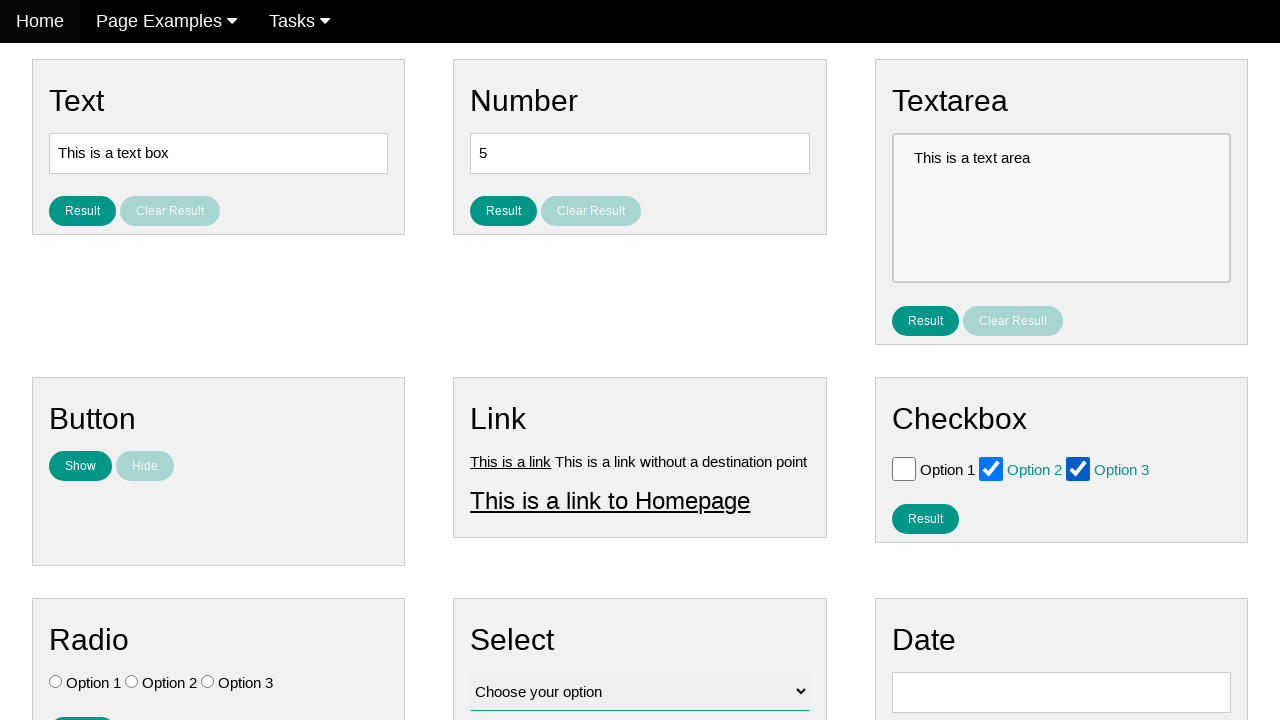

Clicked result button to display selected checkboxes at (925, 518) on #result_button_checkbox
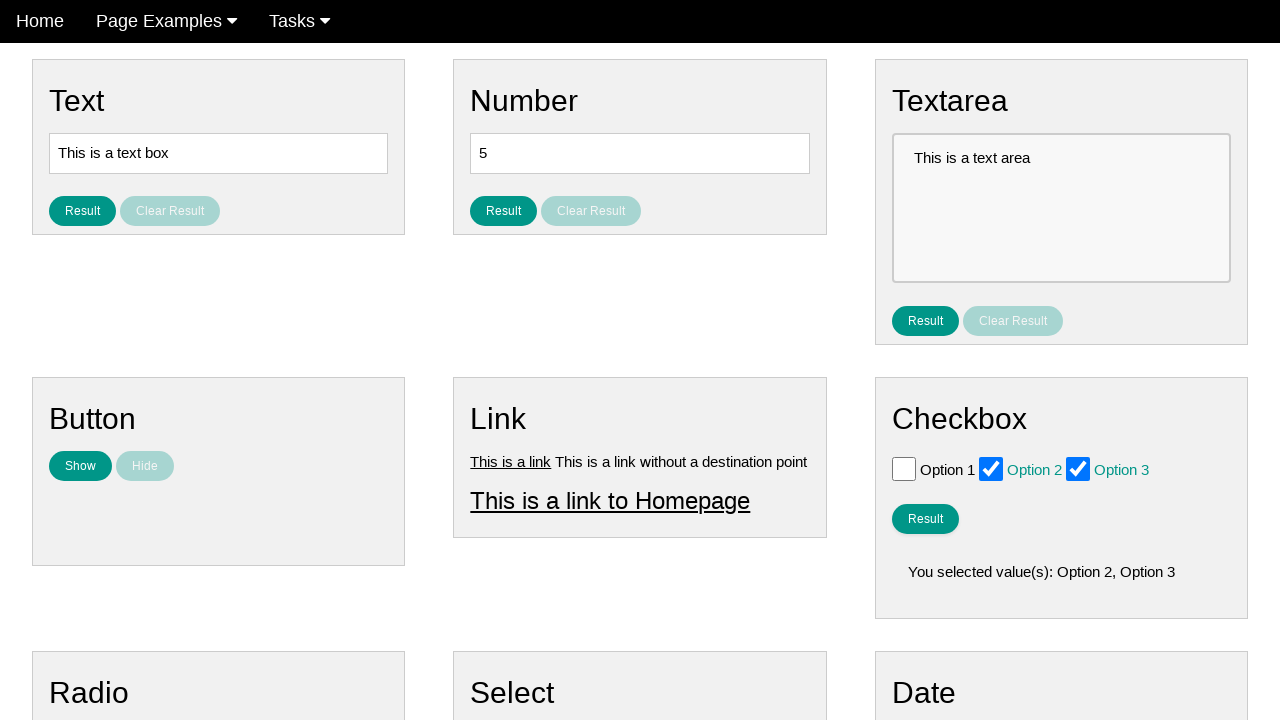

Result message displayed with selected options
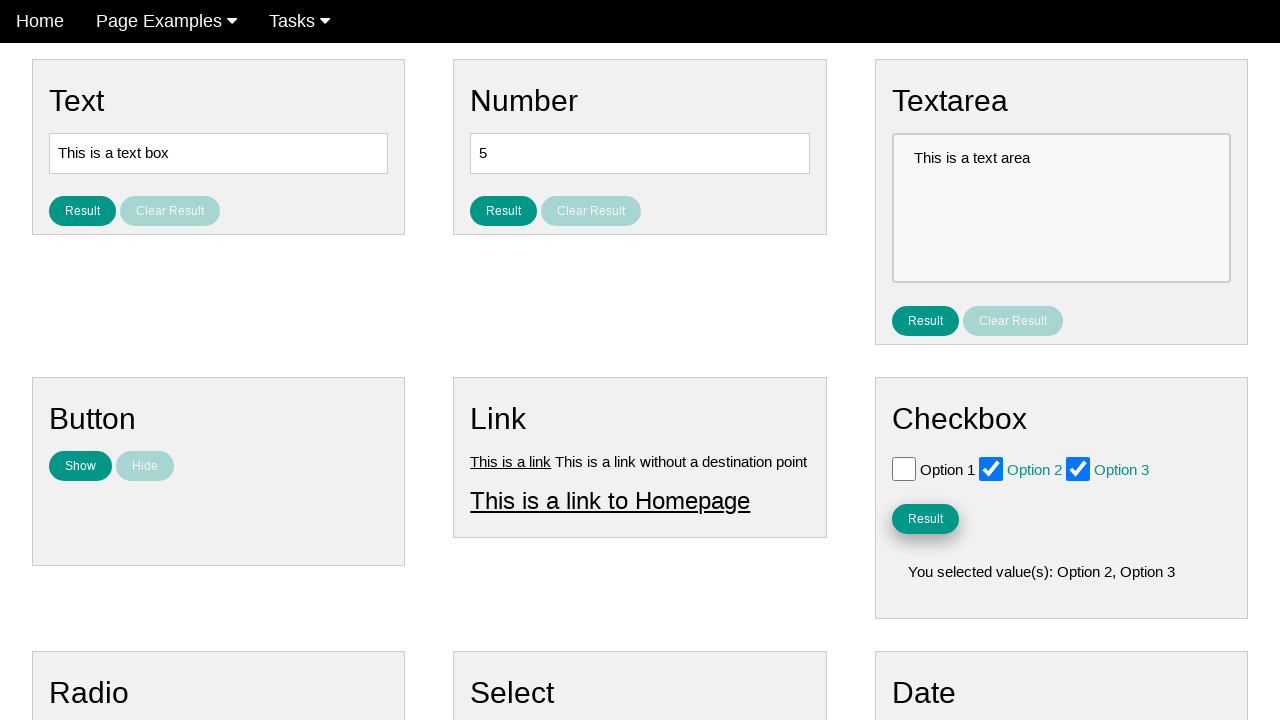

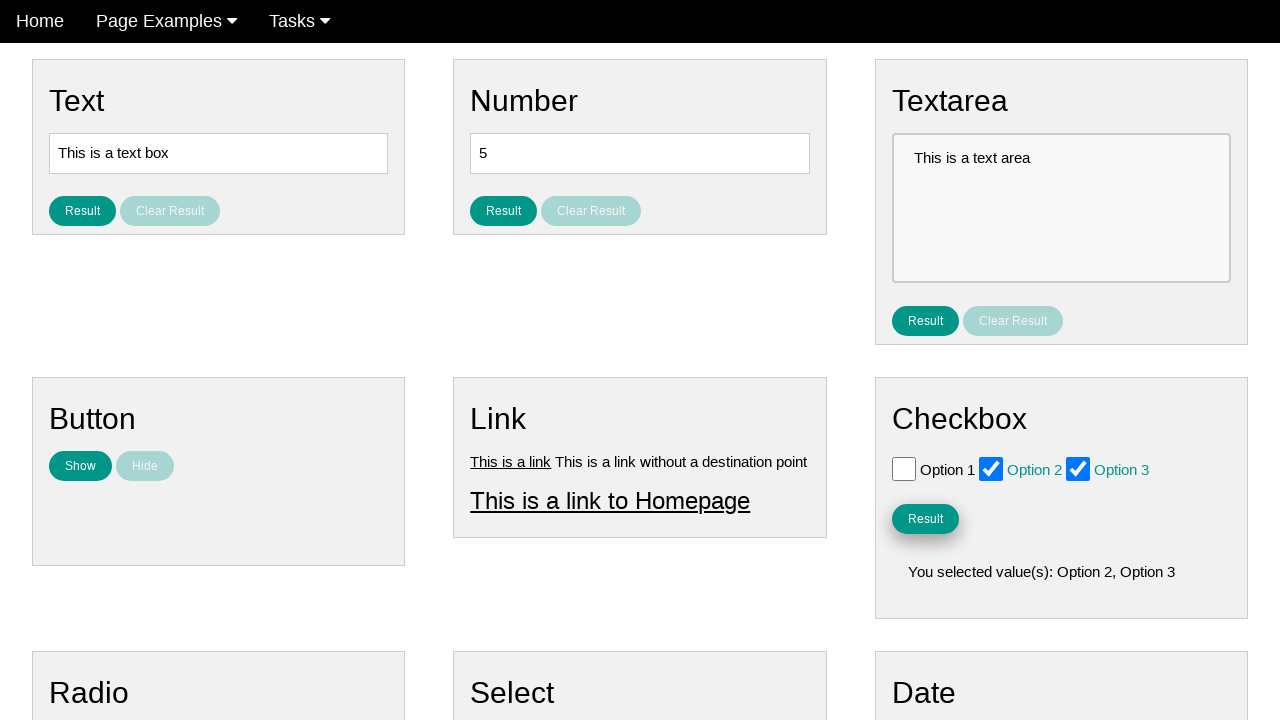